Tests checkbox functionality by navigating to a checkboxes page, finding all checkbox elements, and verifying that the second checkbox is checked using the is_selected method.

Starting URL: http://the-internet.herokuapp.com/checkboxes

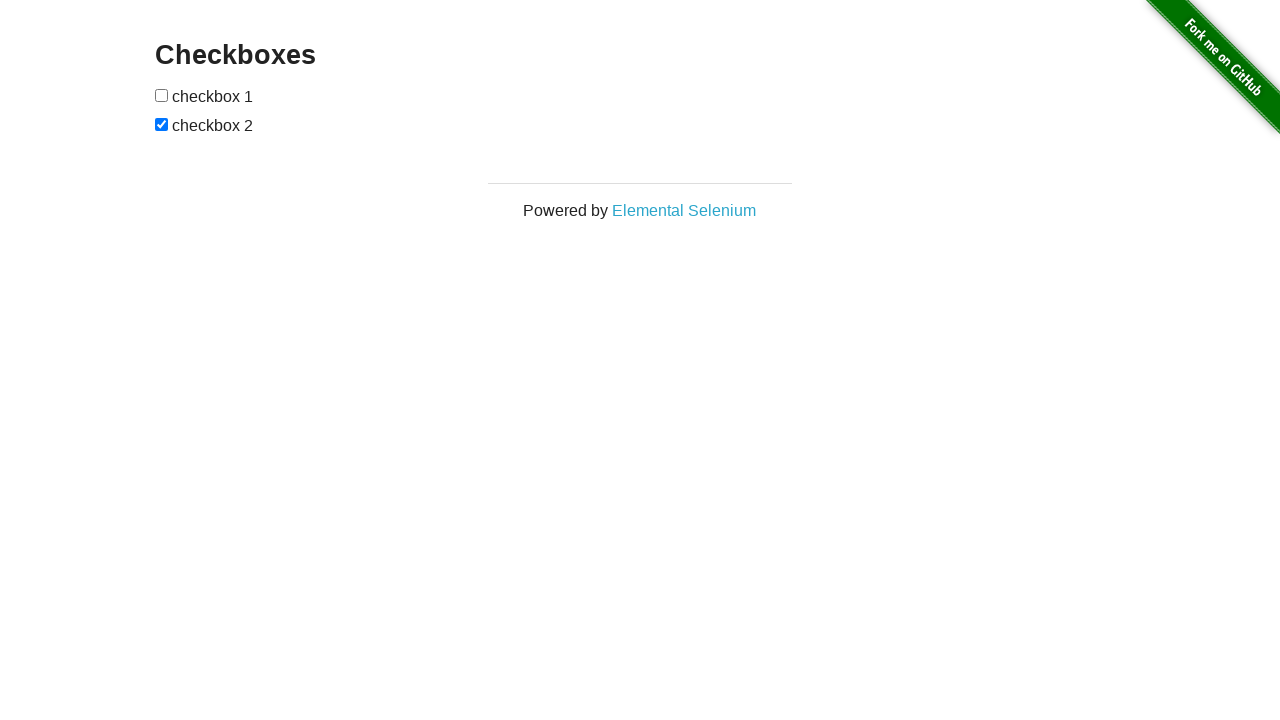

Waited for checkbox elements to load on the page
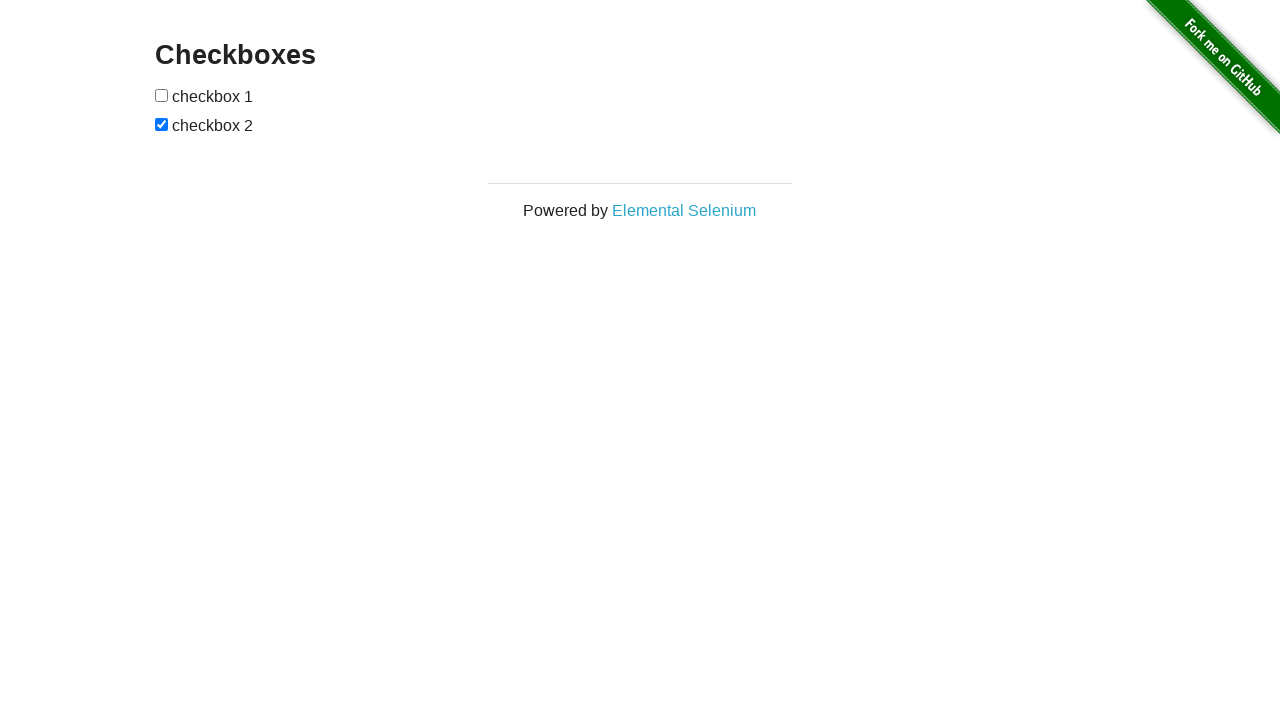

Located all checkbox elements on the page
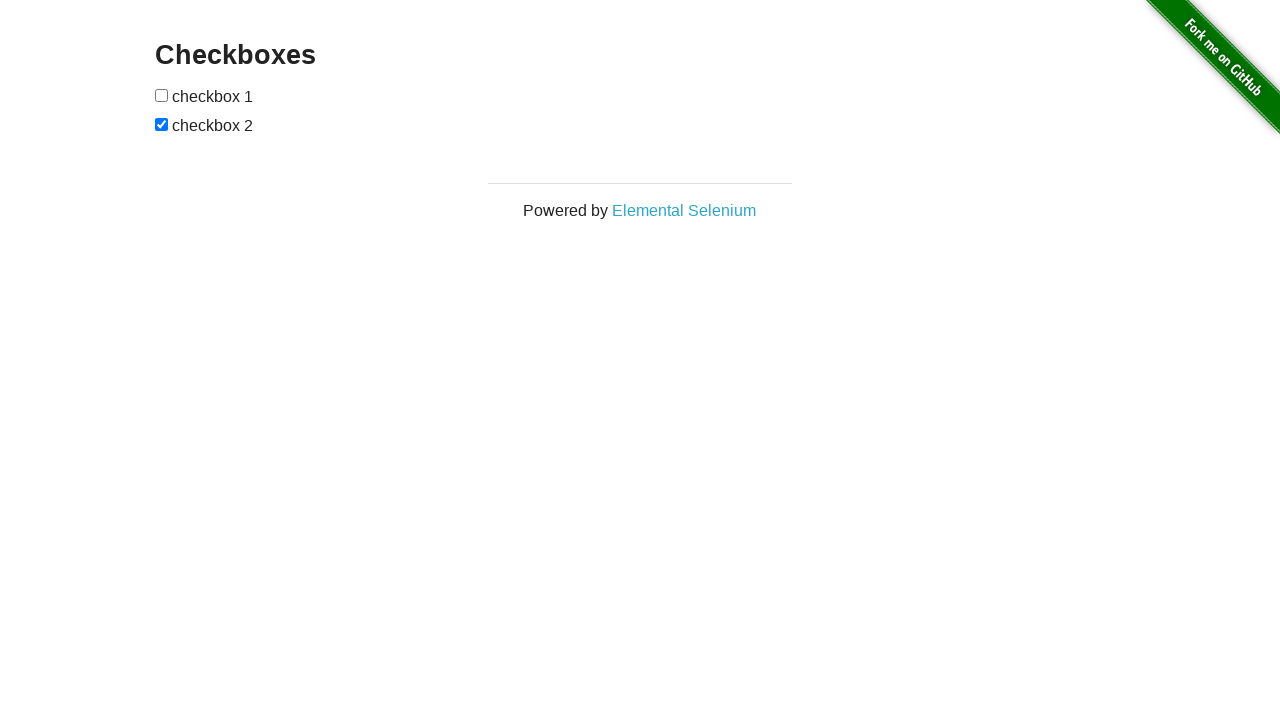

Verified that the second checkbox is checked
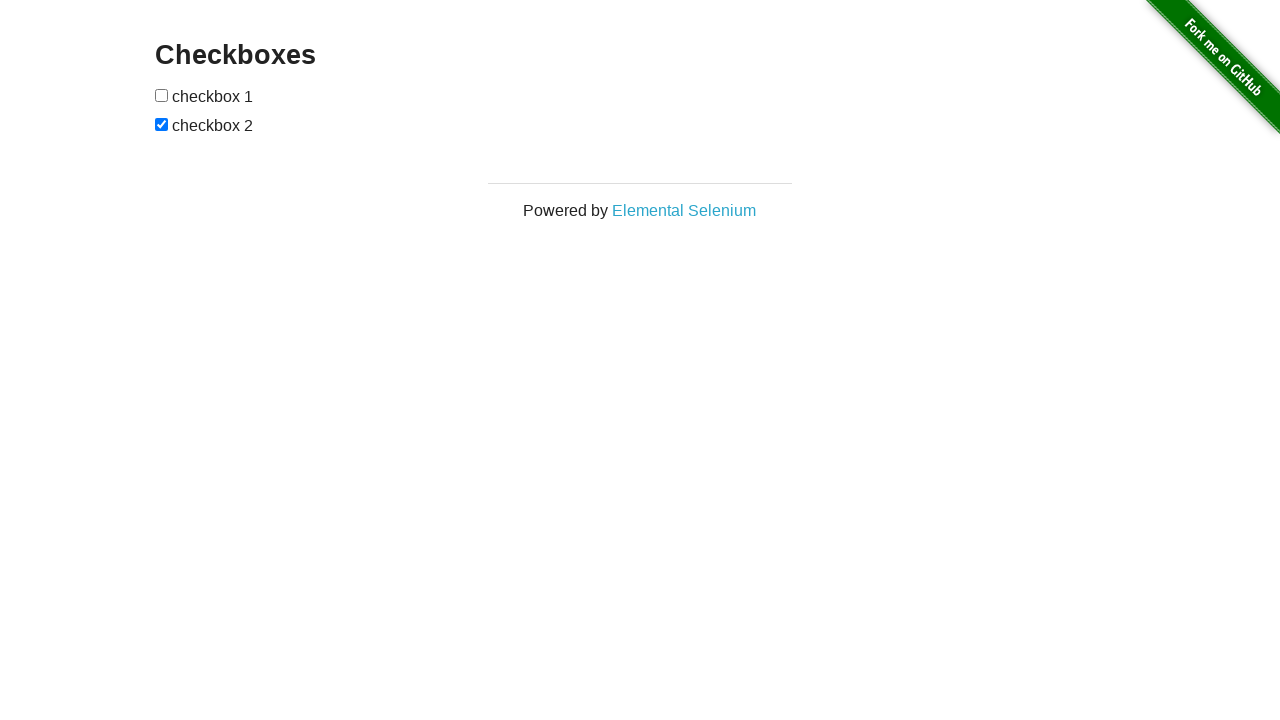

Verified that the first checkbox is not checked
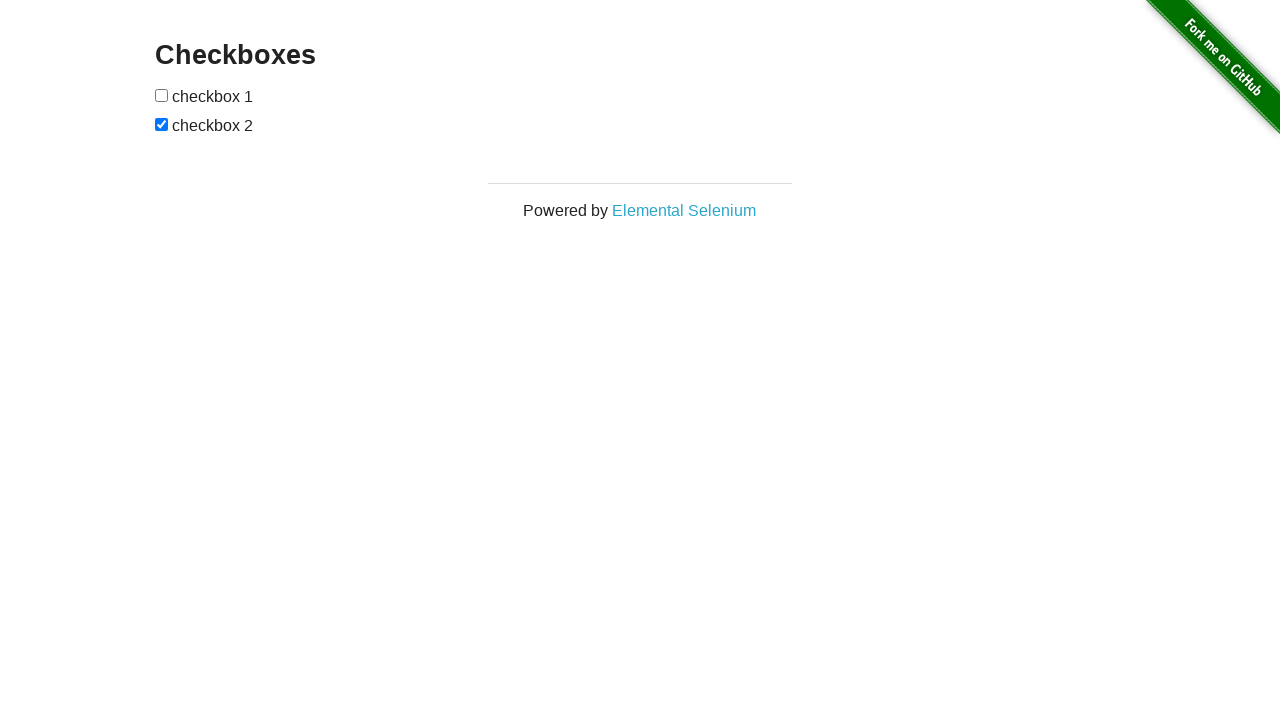

Clicked the first checkbox to check it at (162, 95) on input[type="checkbox"] >> nth=0
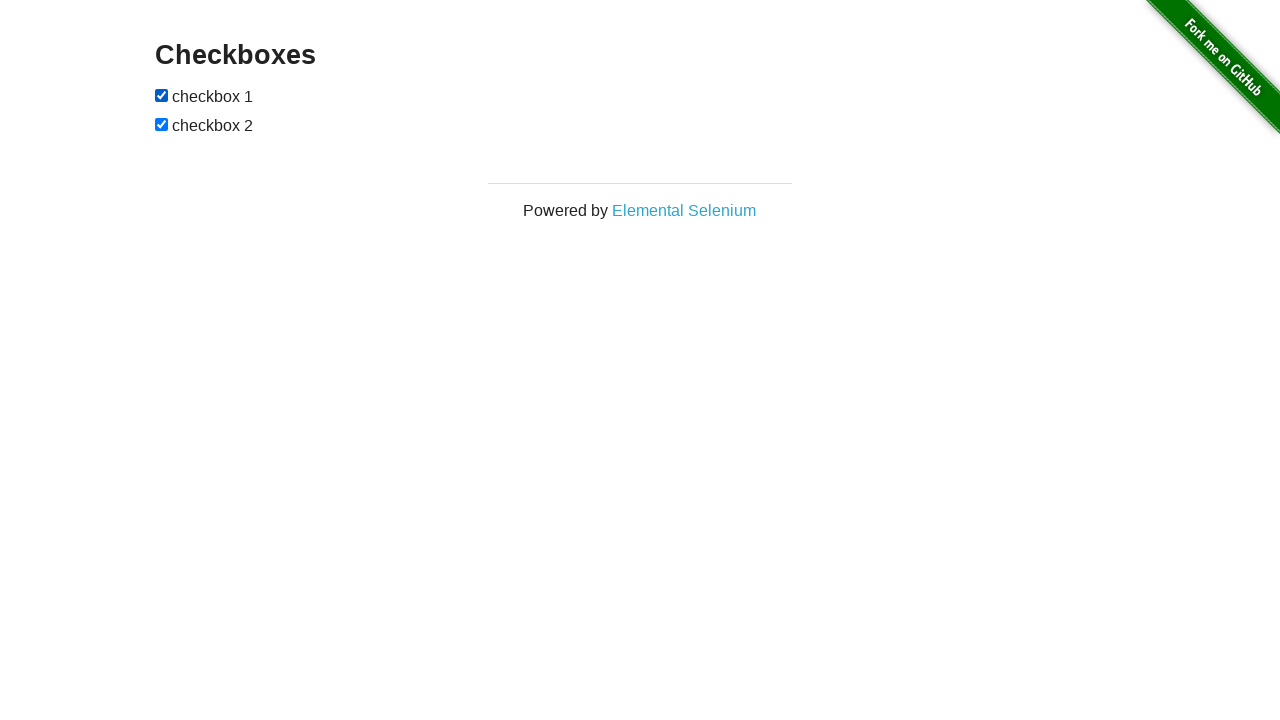

Verified that the first checkbox is now checked after clicking
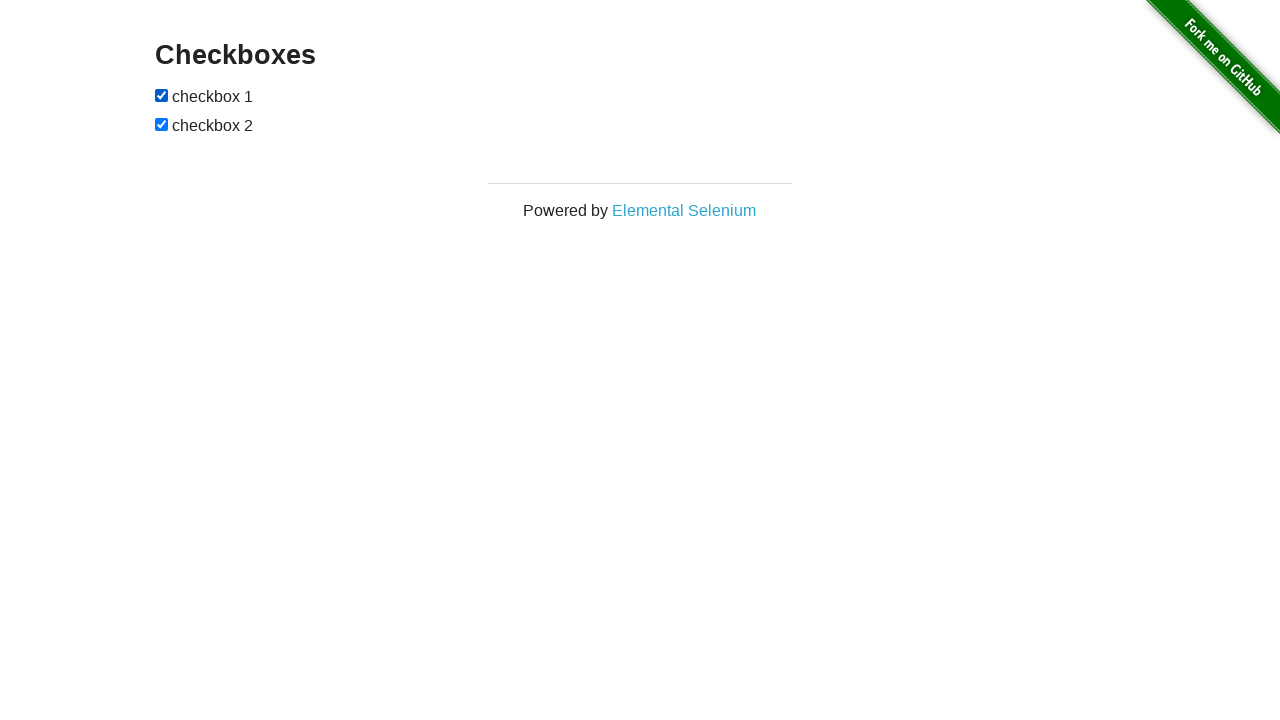

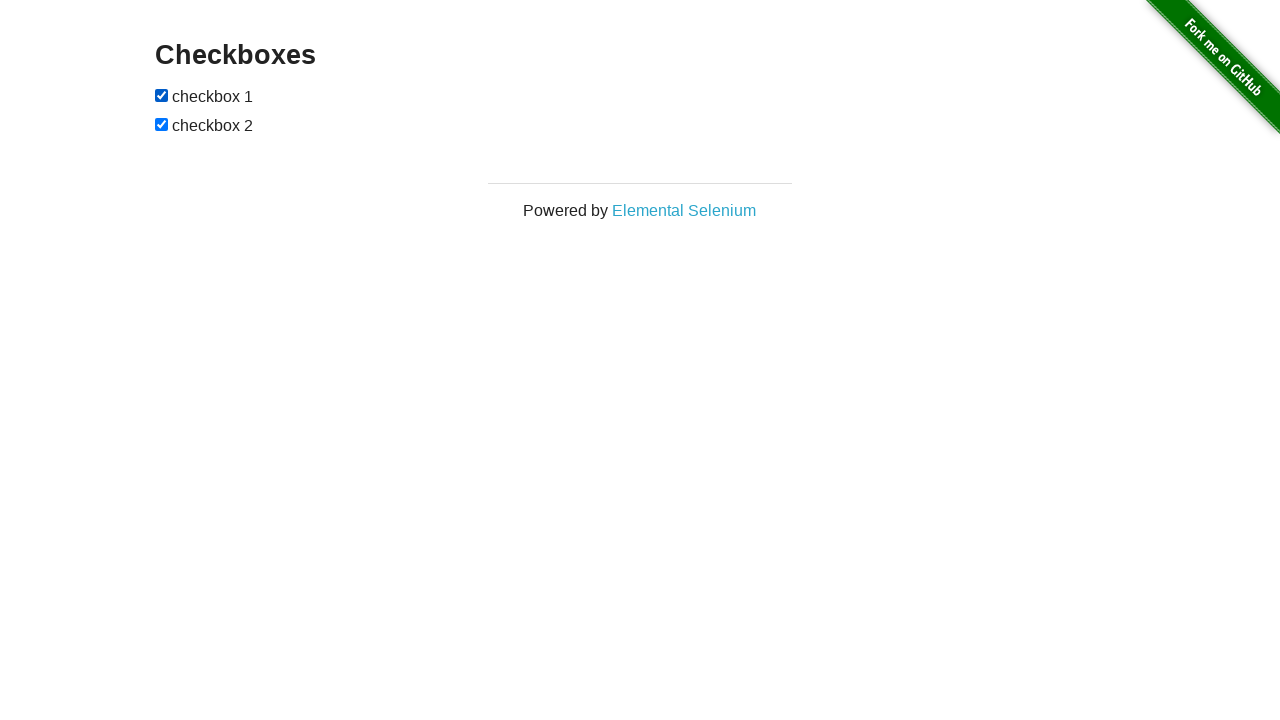